Tests date picker widgets by selecting dates from calendar dropdowns and entering date/time values directly

Starting URL: https://demoqa.com/date-picker

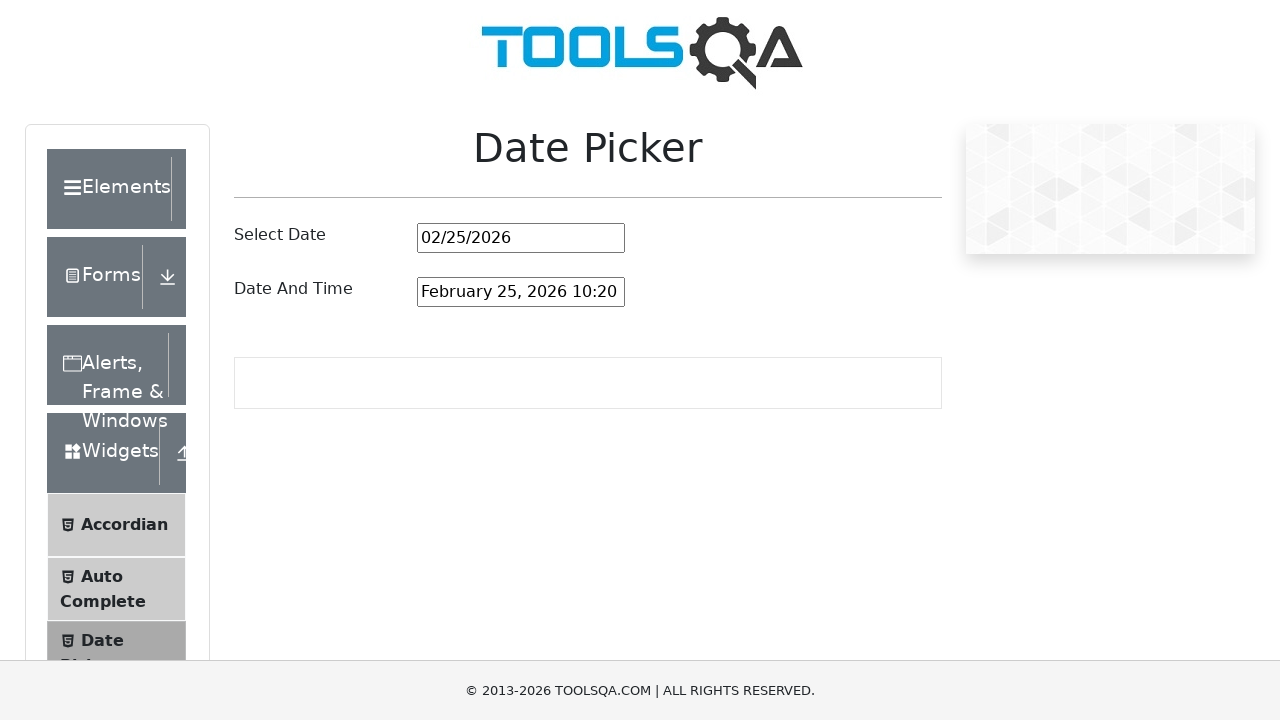

Scrolled down 300 pixels to view date pickers
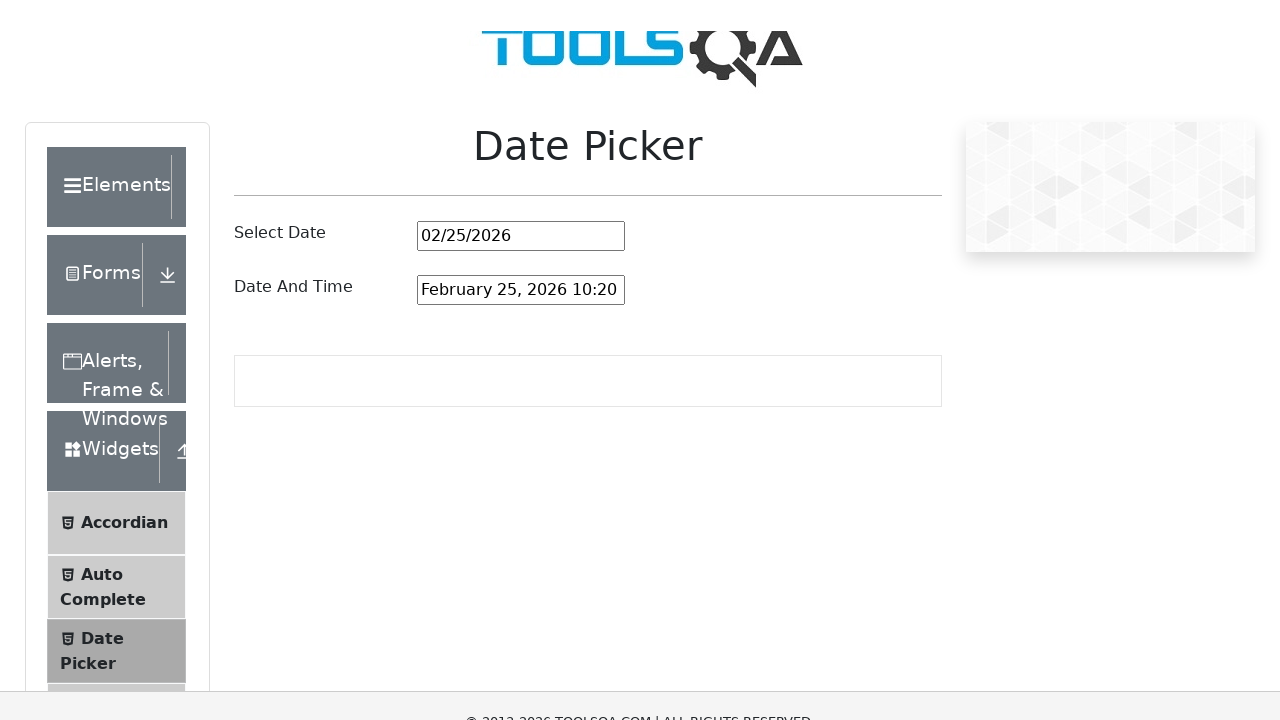

Clicked on the date picker input field to open calendar dropdown at (521, 238) on input#datePickerMonthYearInput
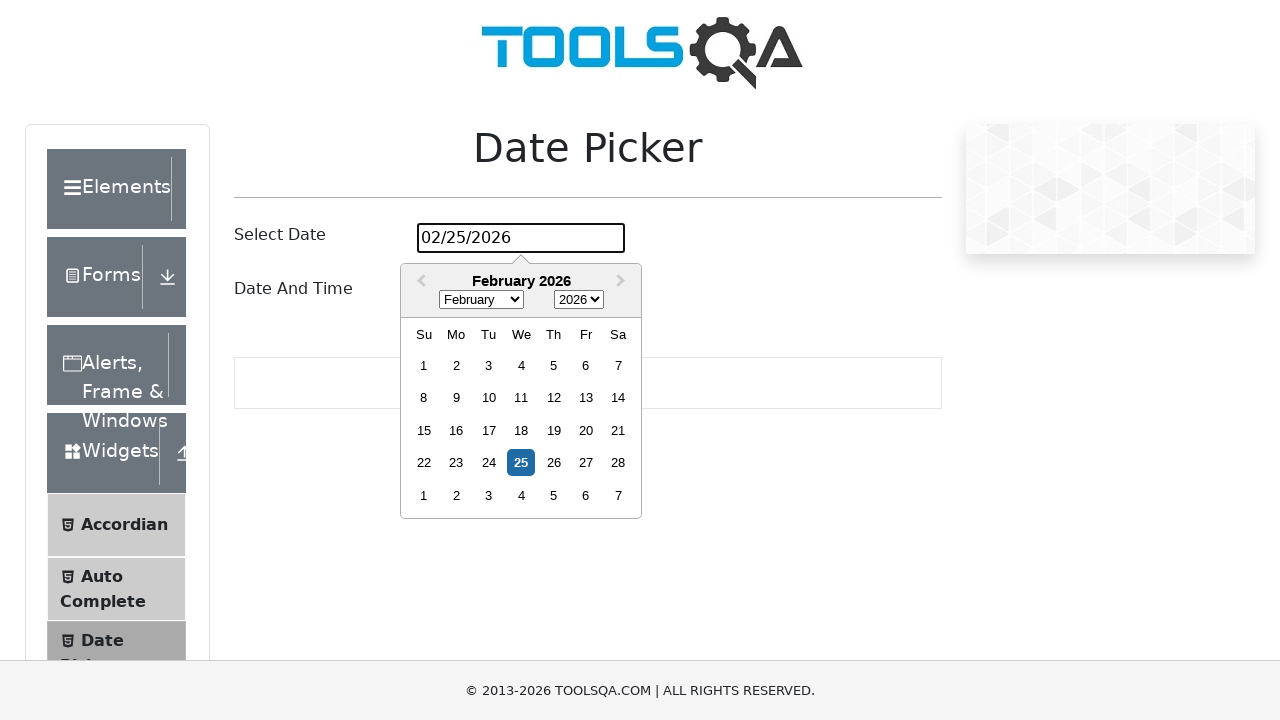

Selected year 1990 from year dropdown on .react-datepicker__year-select
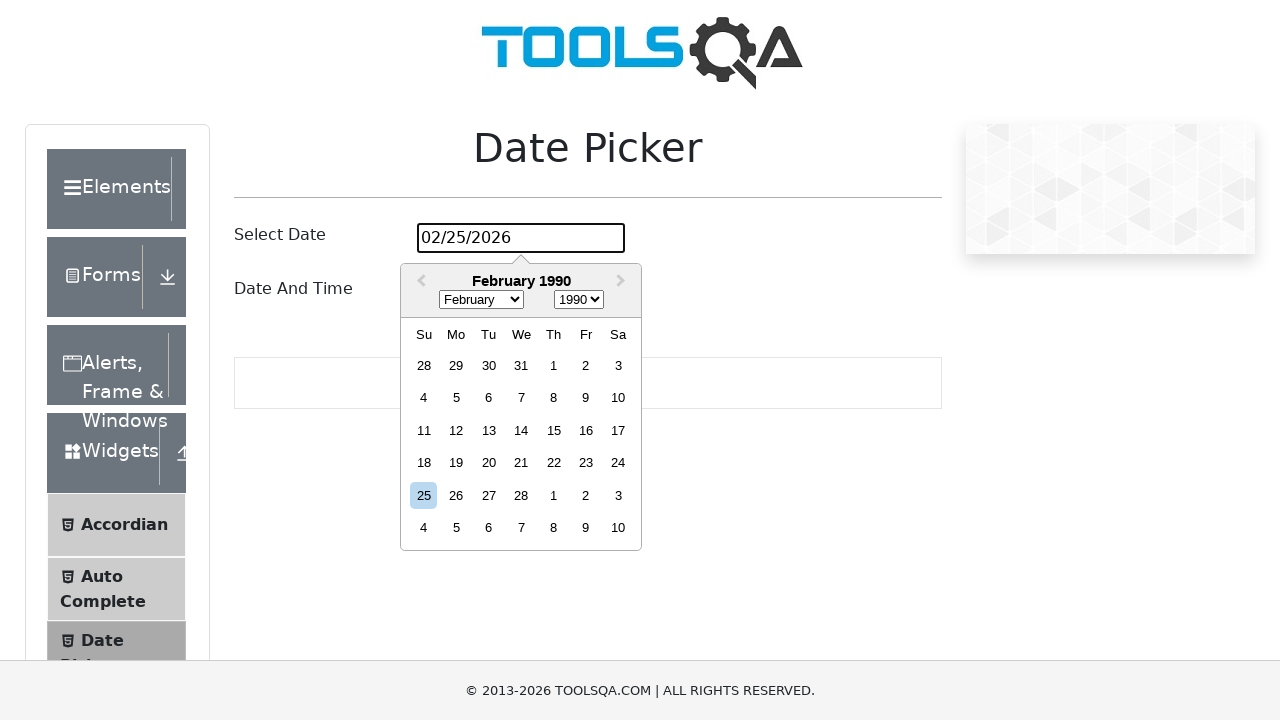

Selected December from month dropdown on .react-datepicker__month-select
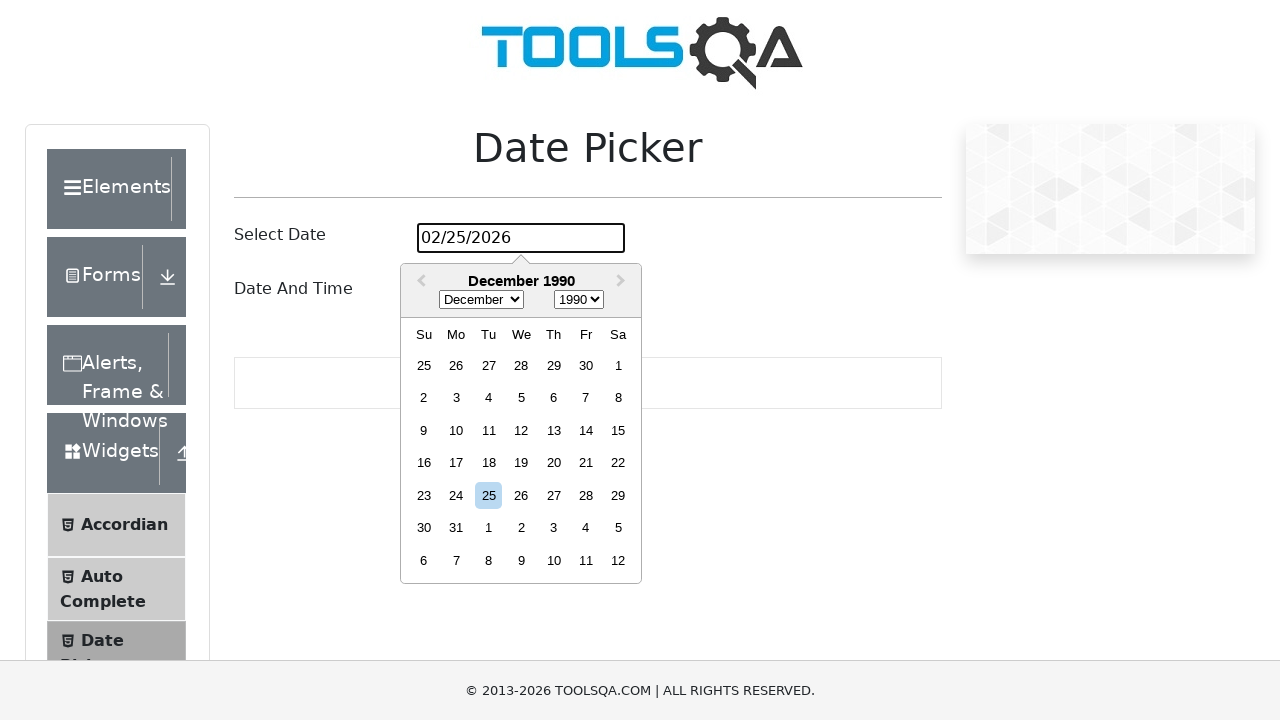

Clicked on day 21 in the calendar at (521, 430) on div:text('21')
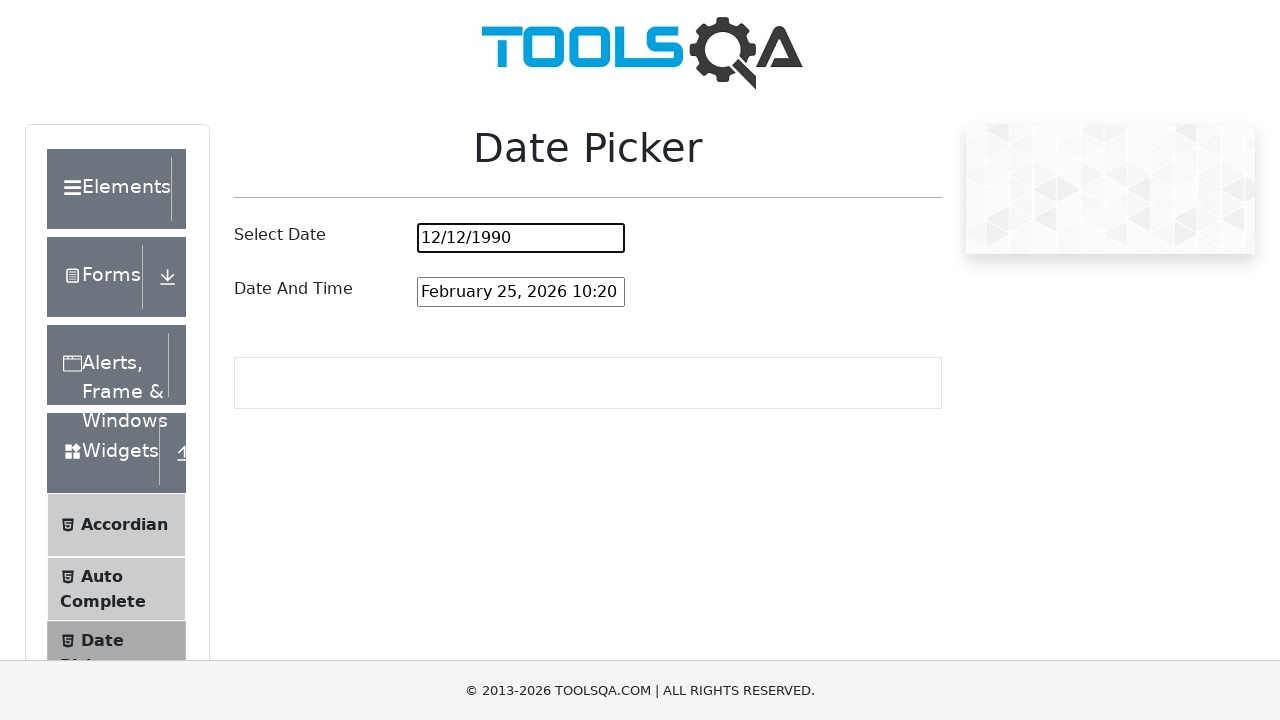

Clicked on date/time picker input field at (521, 292) on input#dateAndTimePickerInput
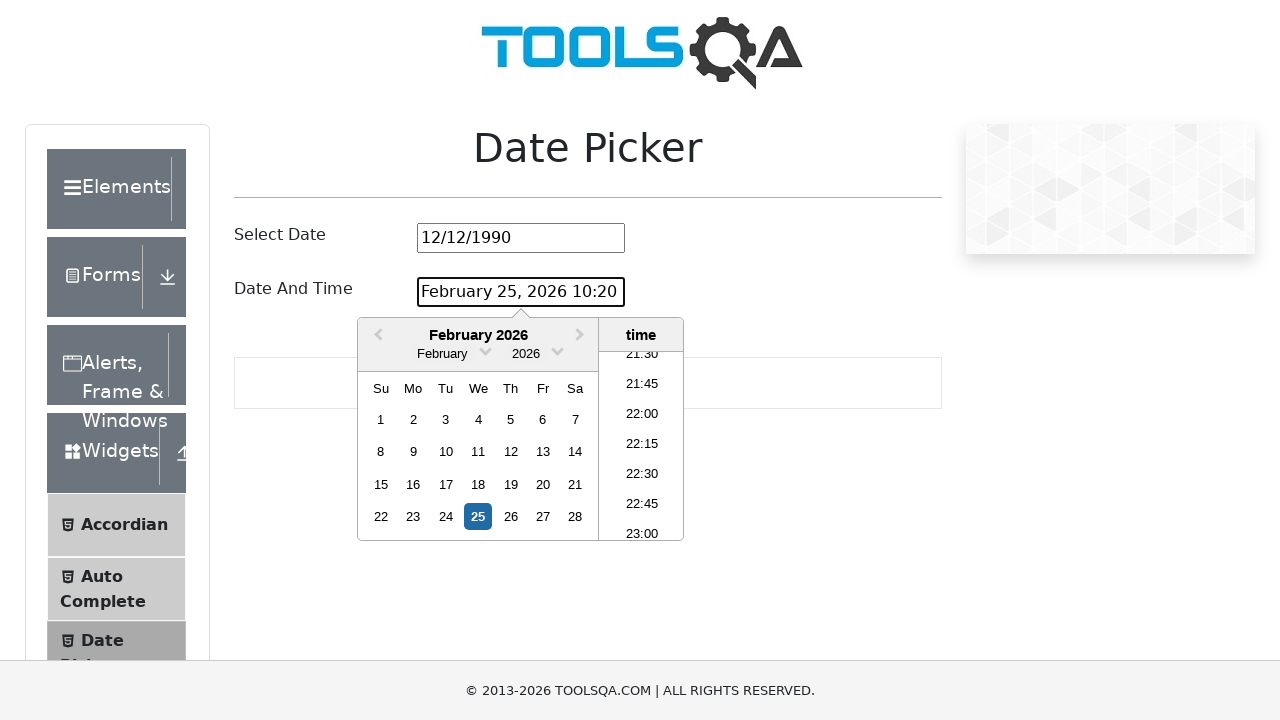

Selected all text in date/time picker field
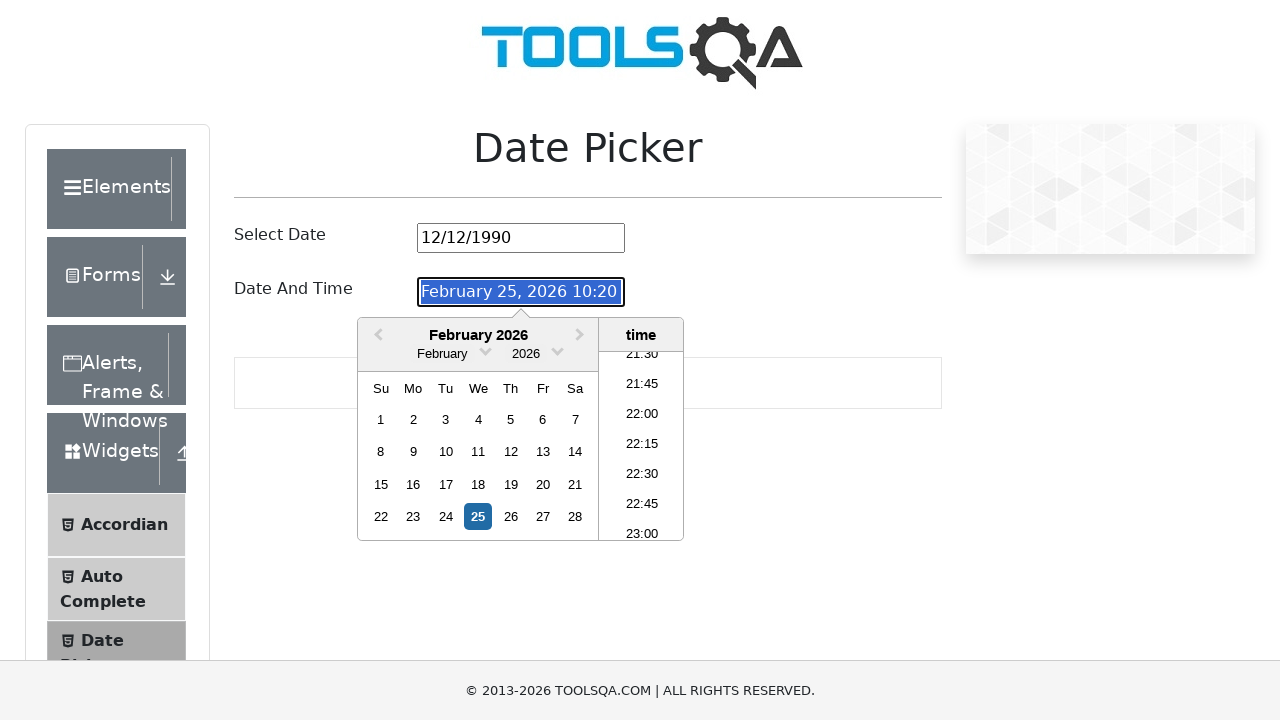

Cleared date/time picker field
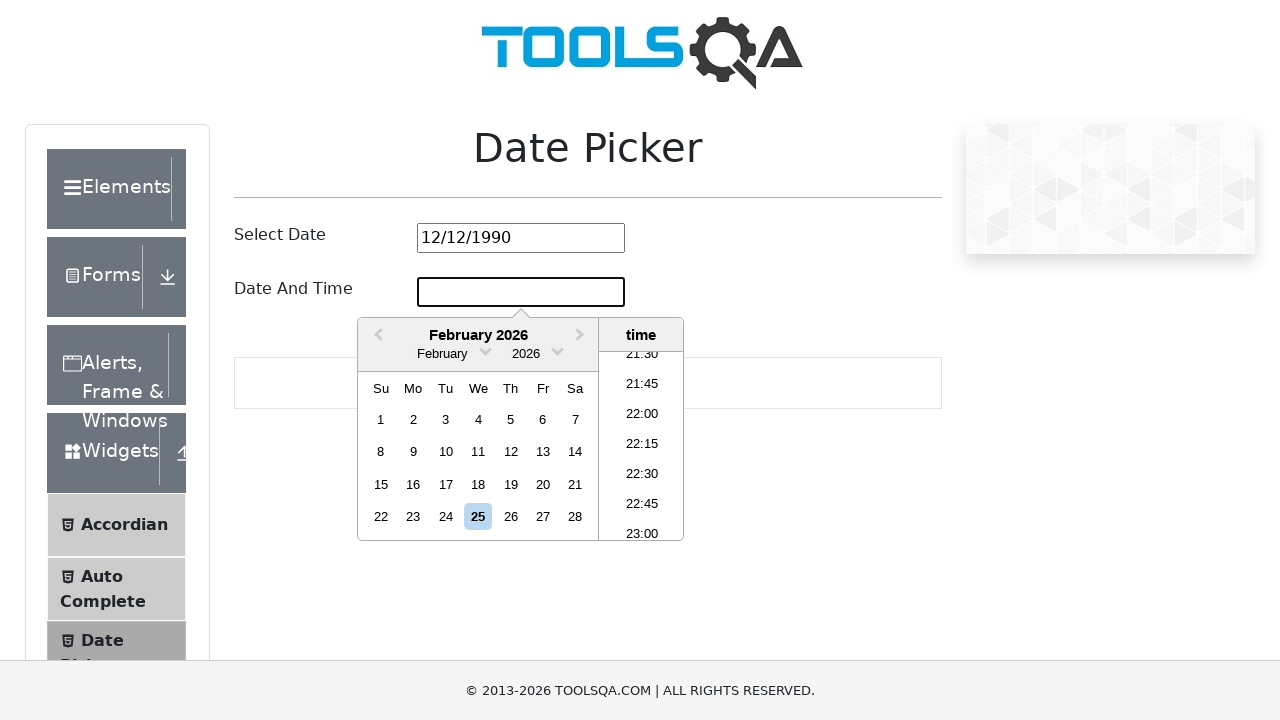

Filled date/time picker with 'April 23, 1995 3:15 PM' on input#dateAndTimePickerInput
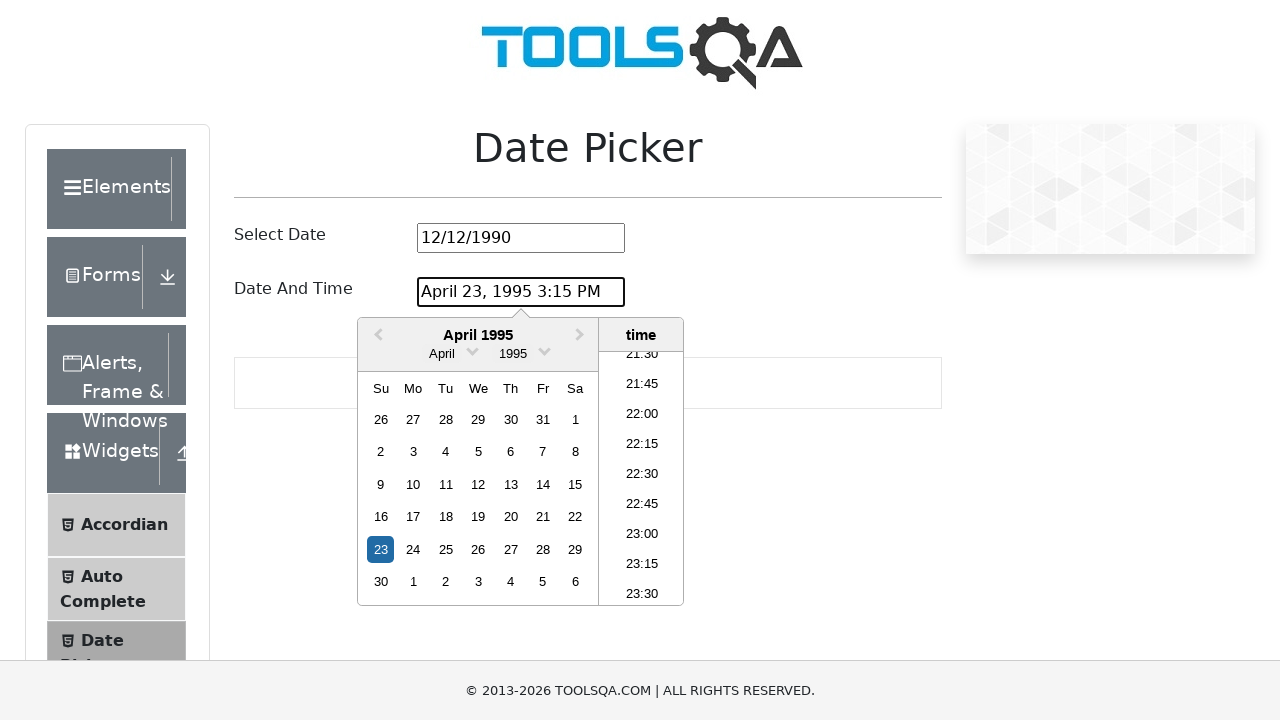

Pressed Enter to confirm date/time entry
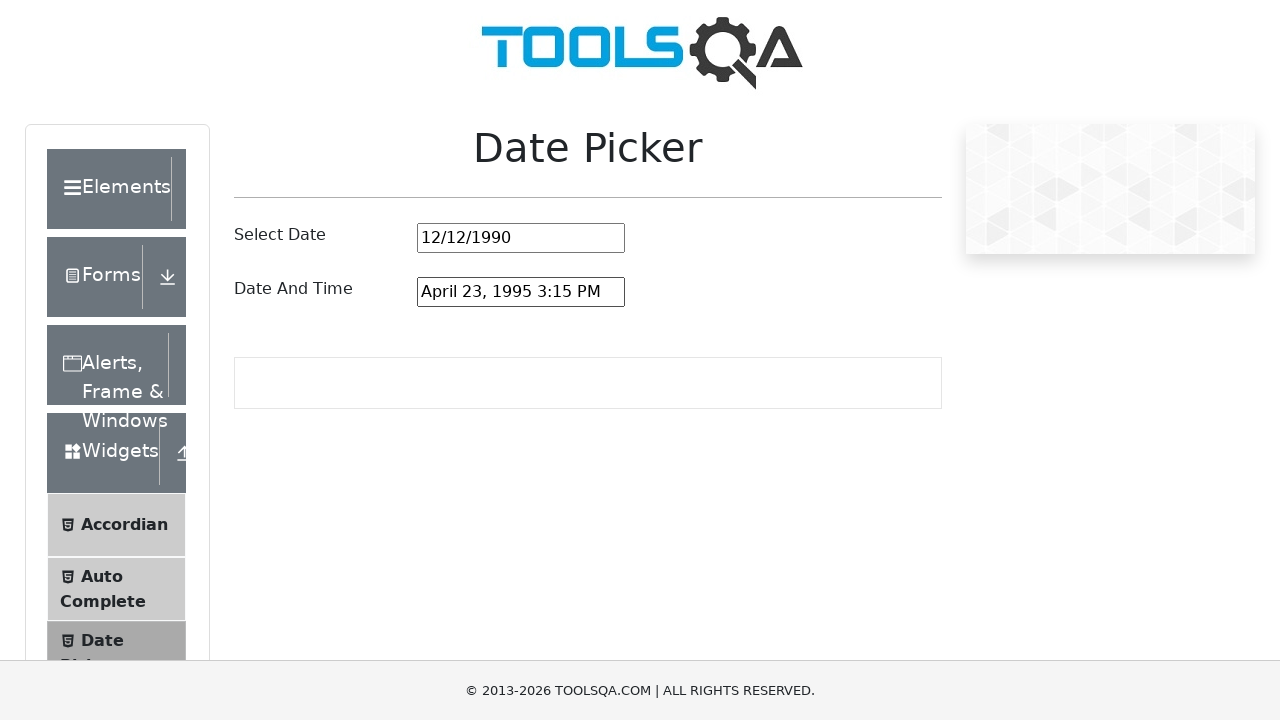

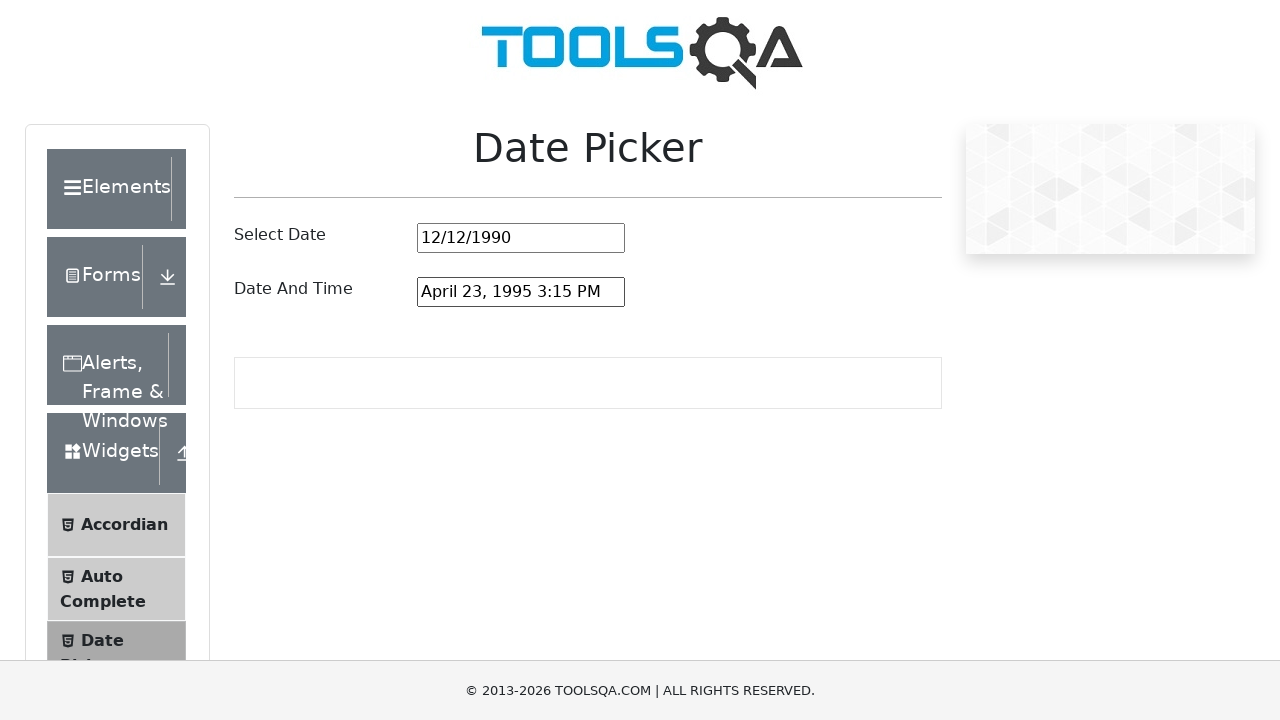